Navigates to the OrangeHRM login page and verifies the page loads by checking the current URL

Starting URL: https://opensource-demo.orangehrmlive.com/web/index.php/auth/login

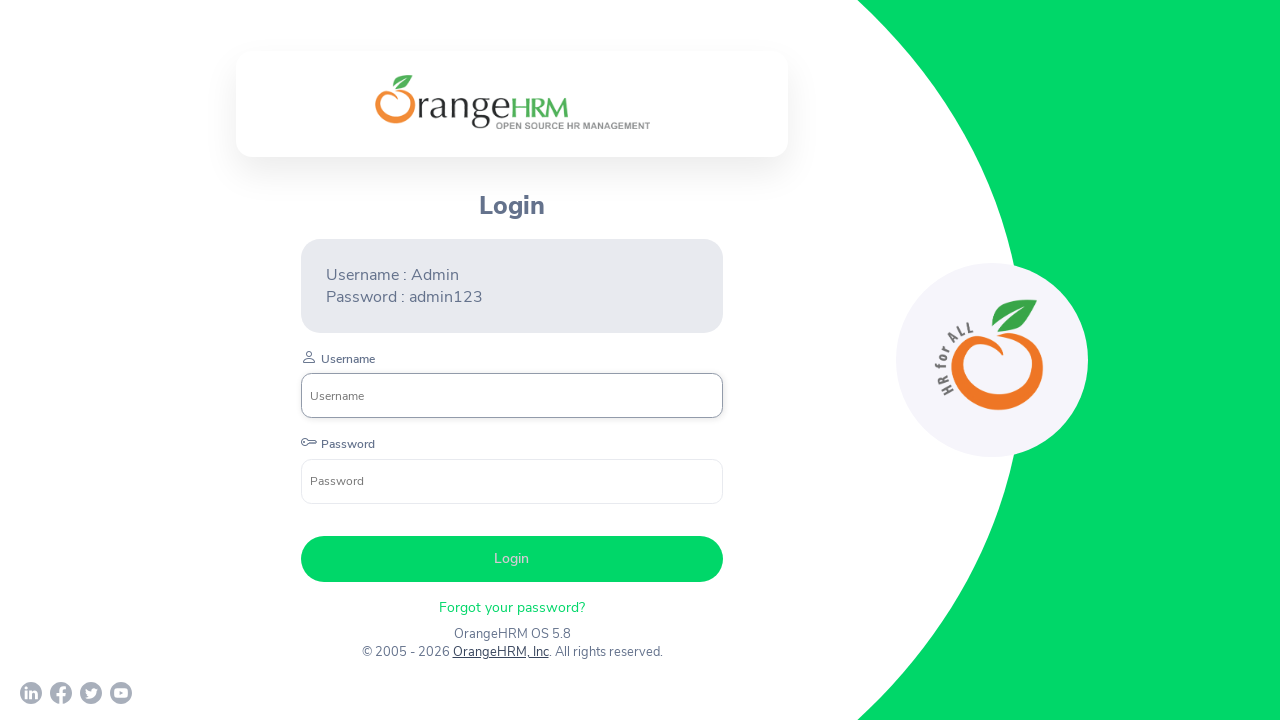

Waited for page to reach networkidle state
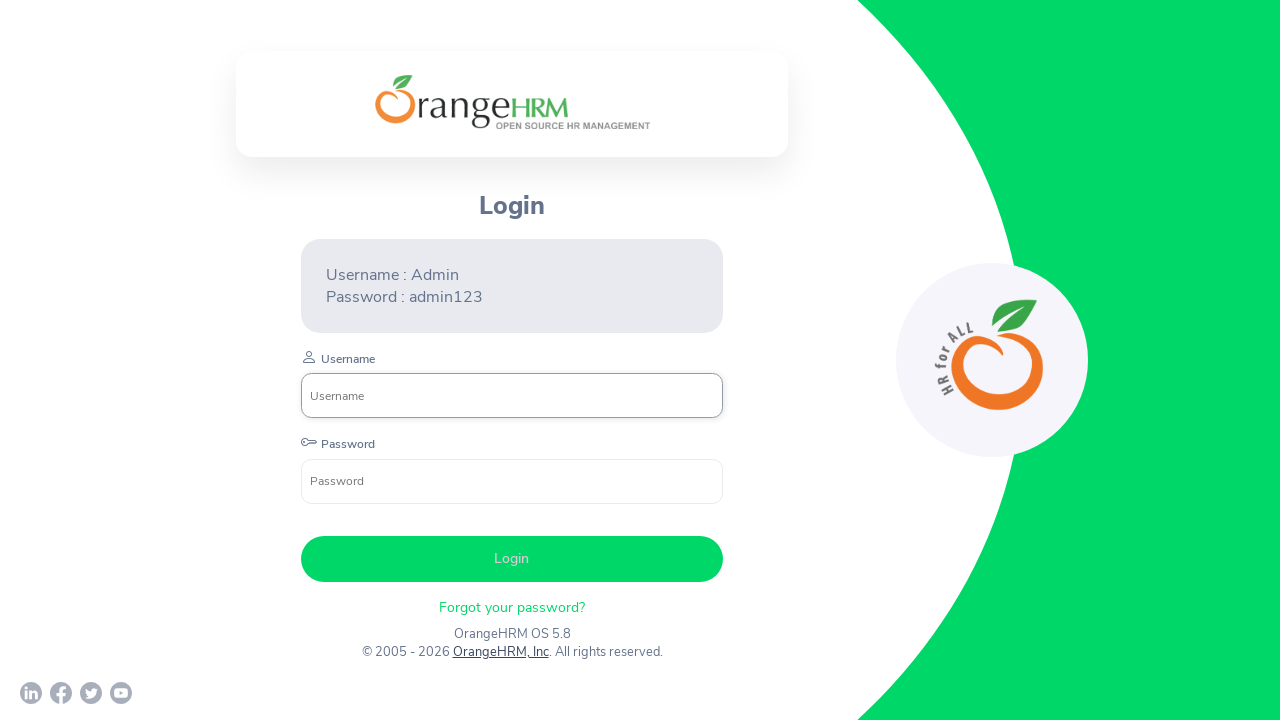

Retrieved current URL: https://opensource-demo.orangehrmlive.com/web/index.php/auth/login
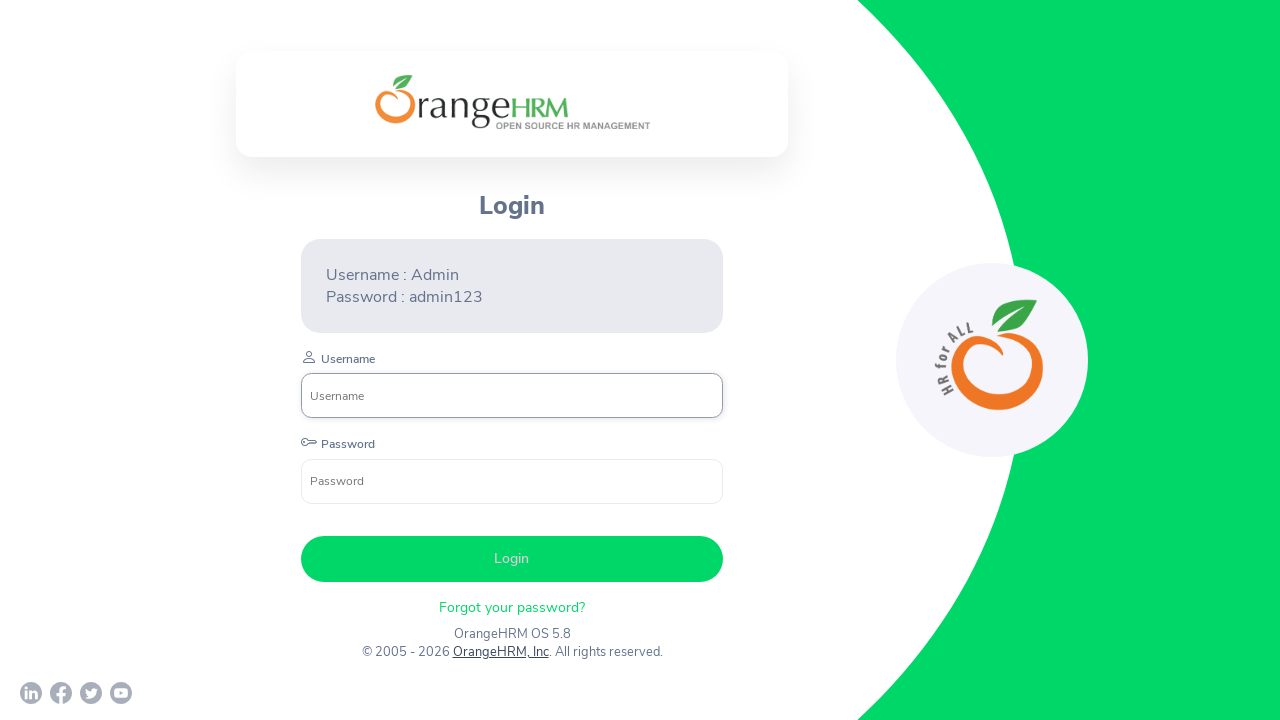

Printed current URL to console
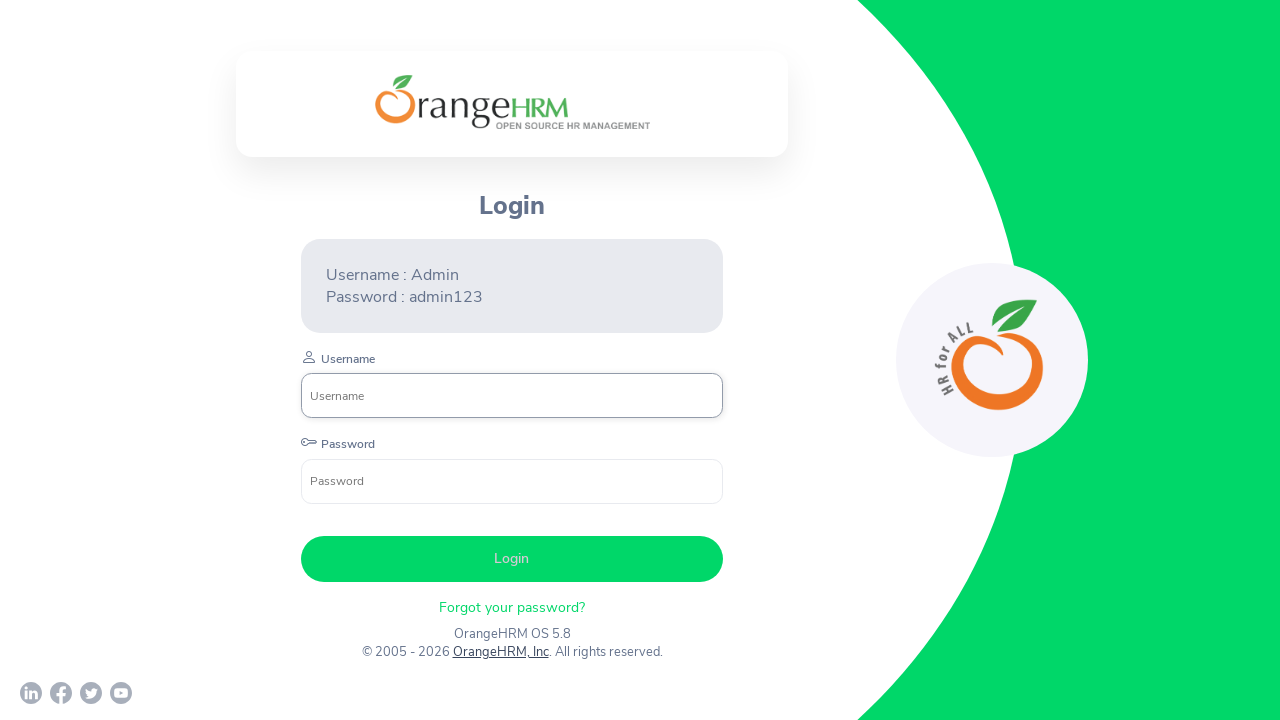

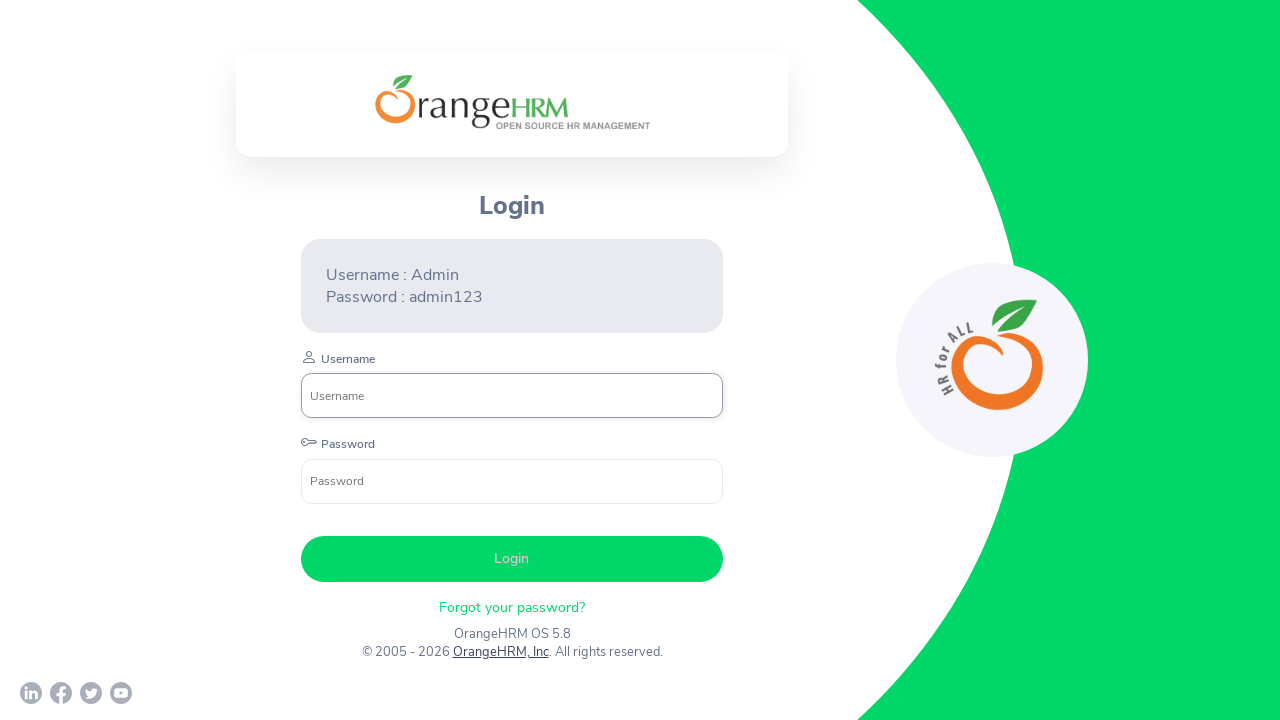